Tests the German commercial register (Handelsregister) advanced search functionality by navigating to the advanced search form, filling in company search criteria (keywords, city, postal code, street), selecting search options, and submitting the search form to view results.

Starting URL: https://www.handelsregister.de/rp_web/welcome.xhtml

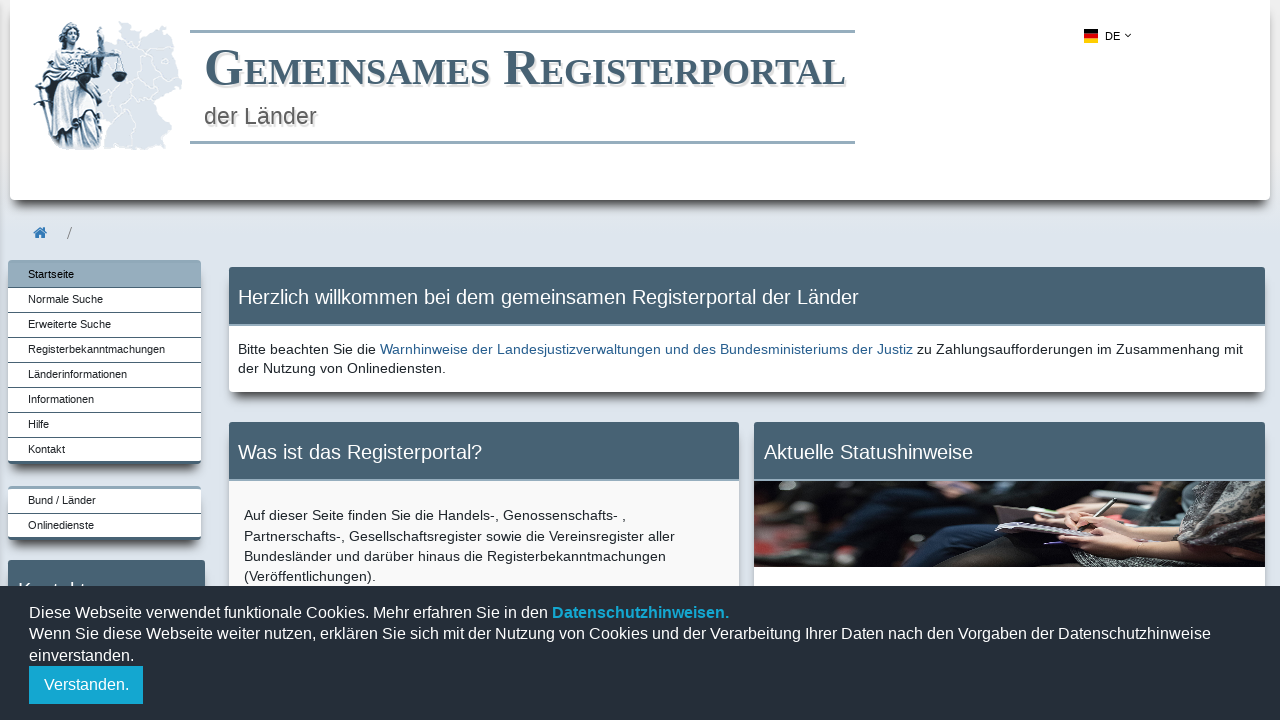

Clicked on advanced search link at (105, 325) on #naviForm\:erweiterteSucheLink
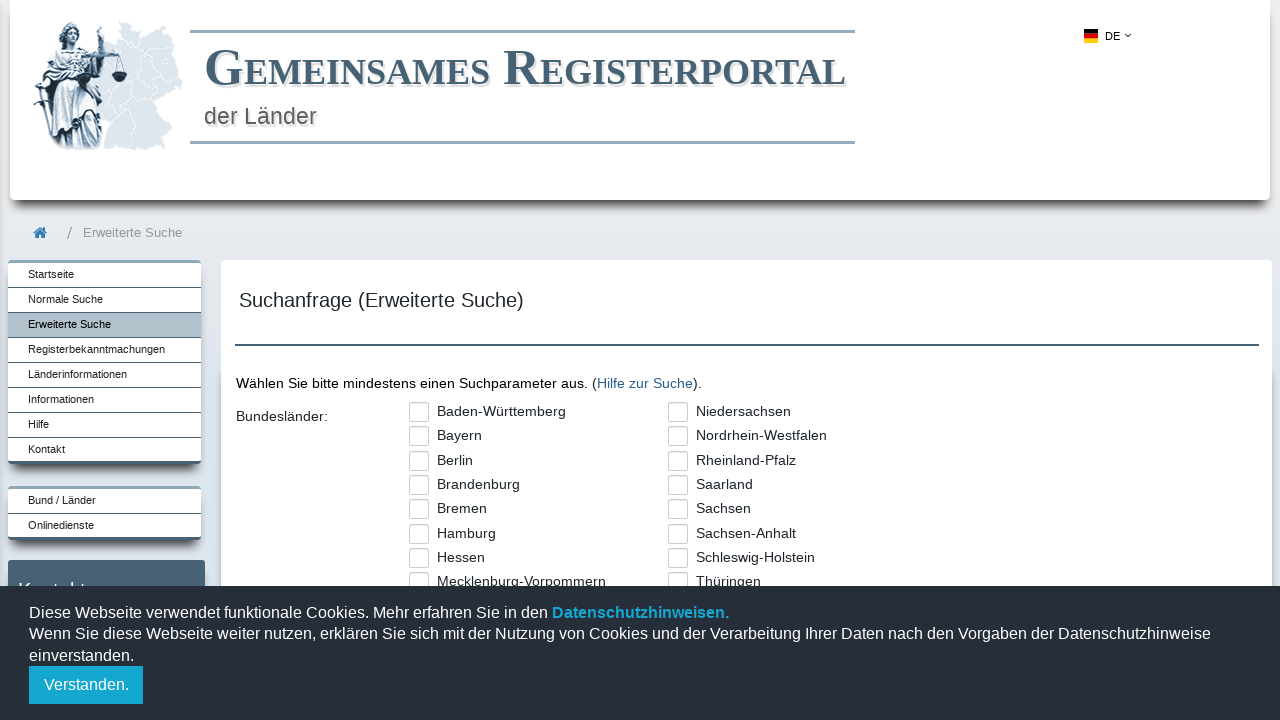

Search form loaded - keywords field visible
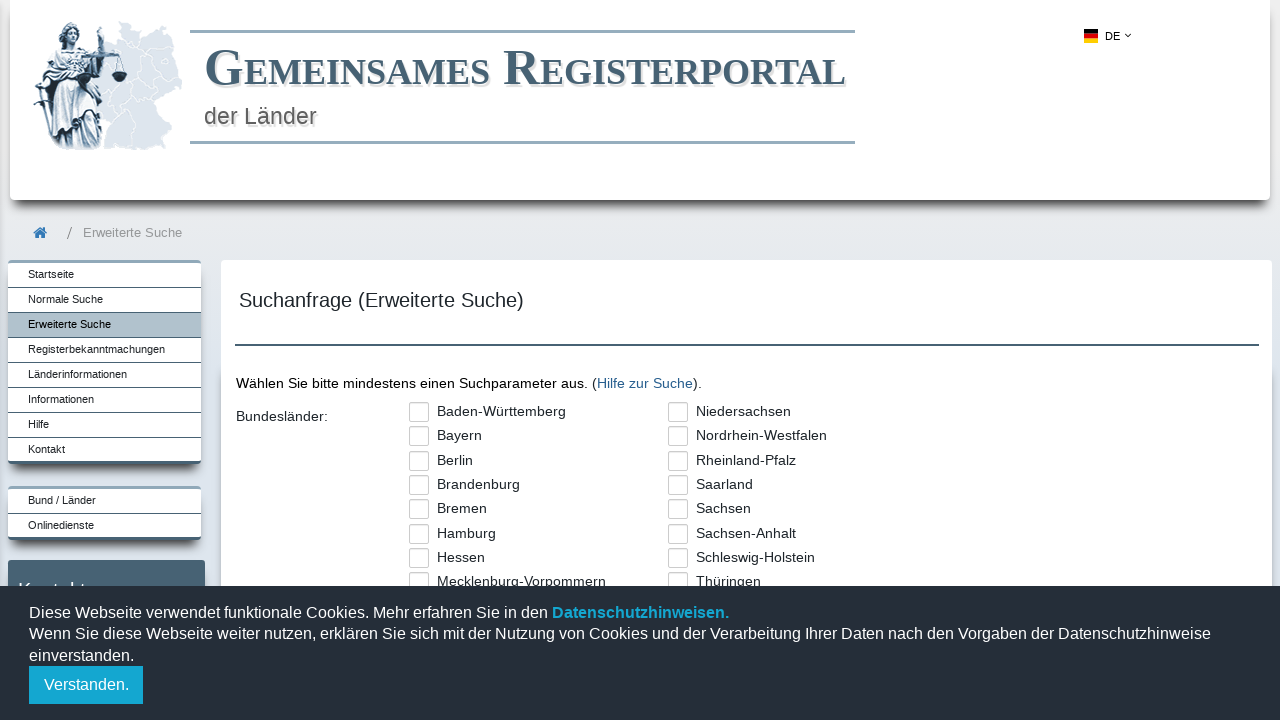

Filled keywords field with 'Siemens AG' on #form\:schlagwoerter
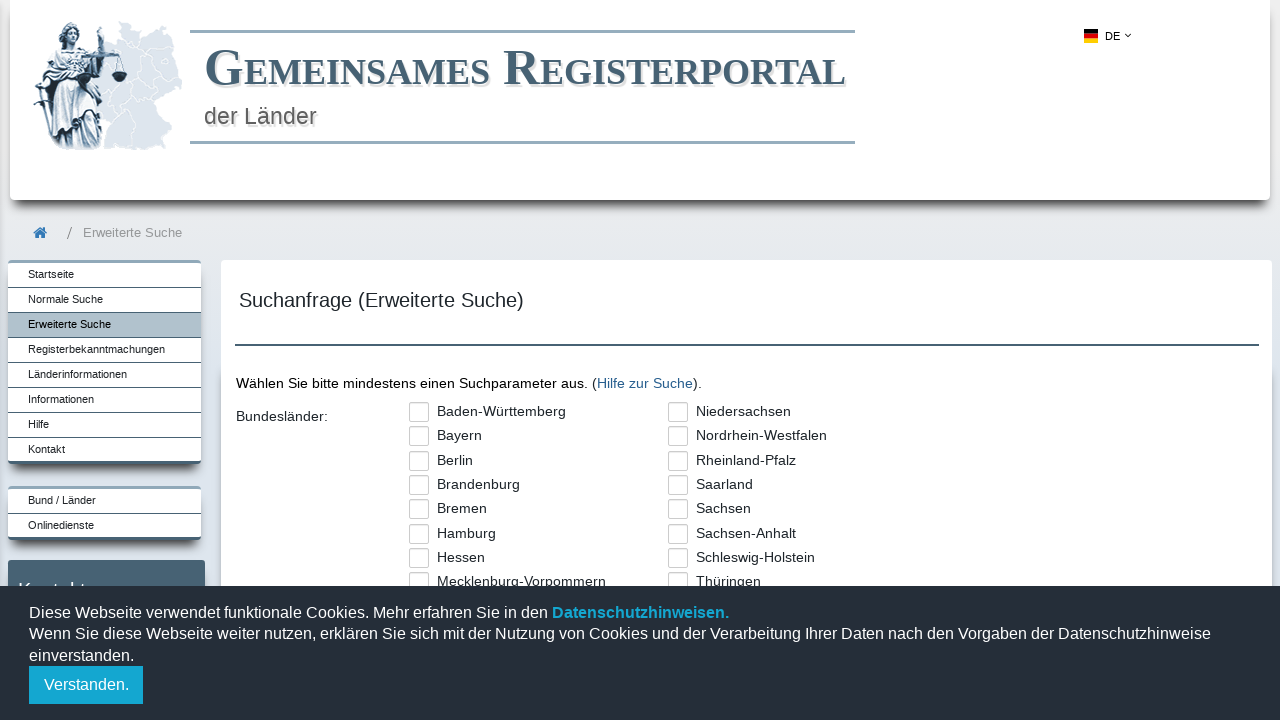

Selected 'all keywords' search option at (529, 360) on label[for='form:schlagwortOptionen:0']
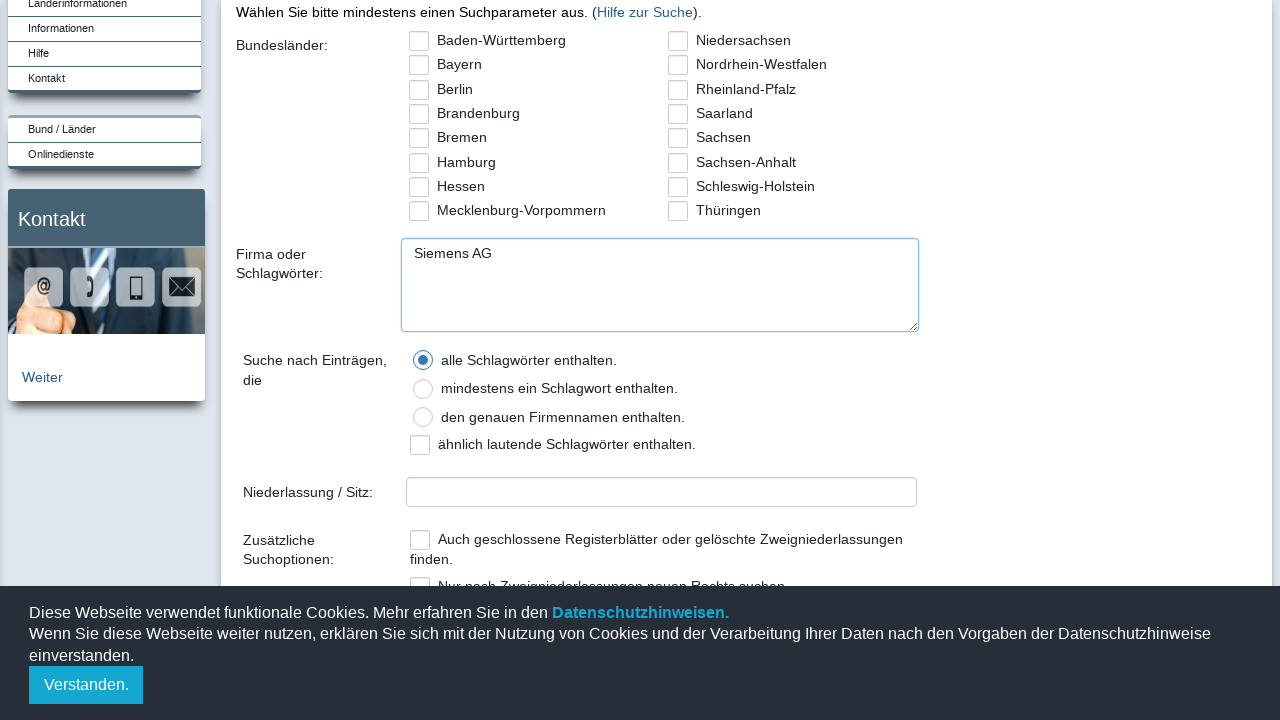

Filled city field with 'München' on #form\:ort
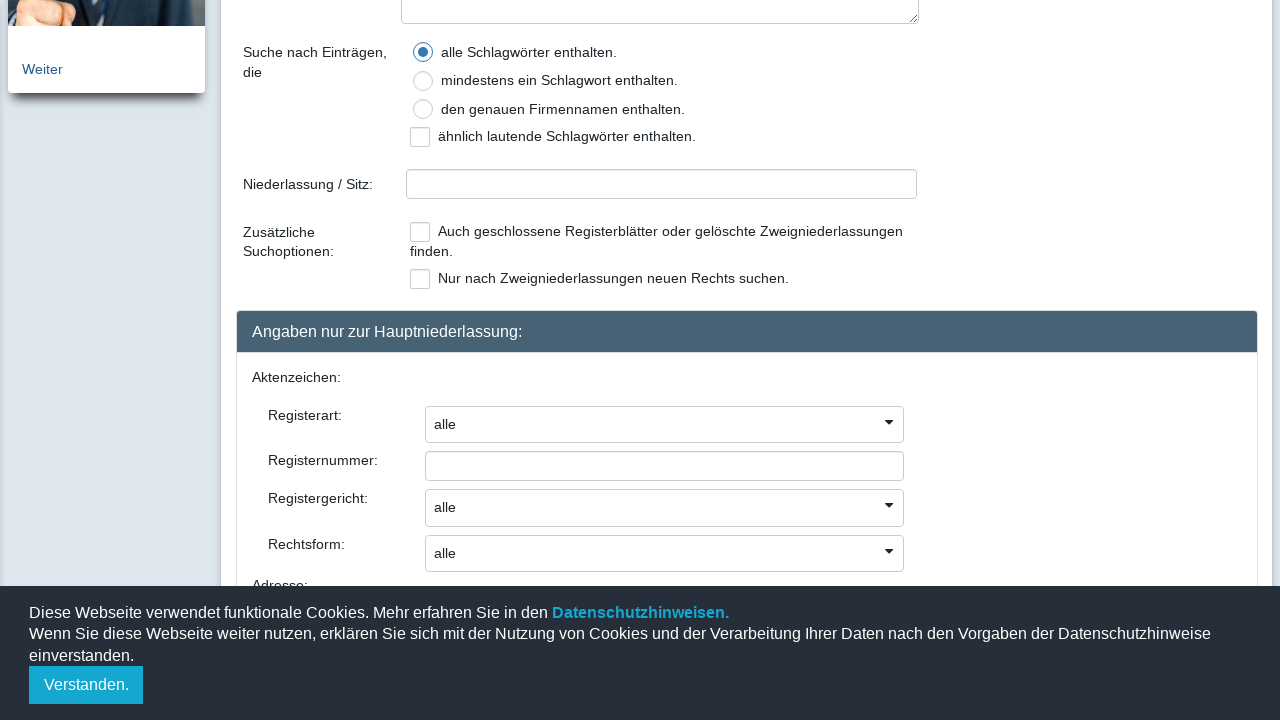

Filled postal code field with '80333' on #form\:postleitzahl
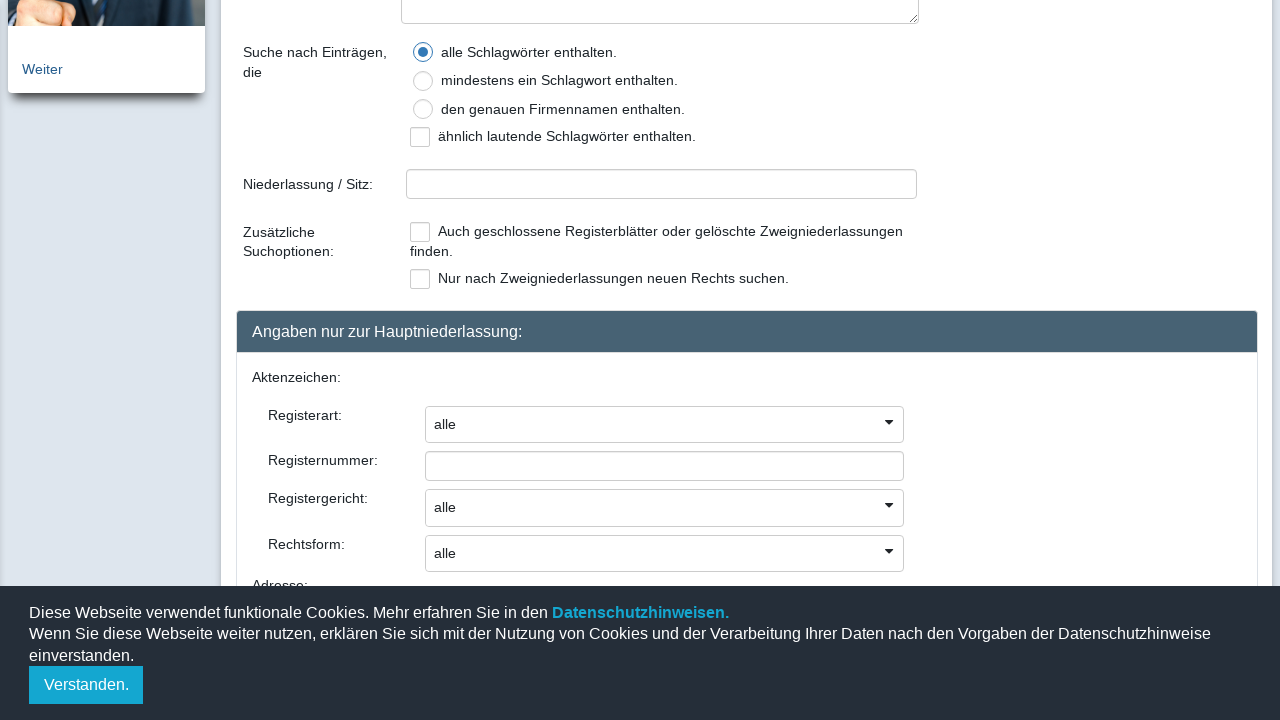

Filled street field with 'Werner-von-Siemens-Straße' on #form\:strasse
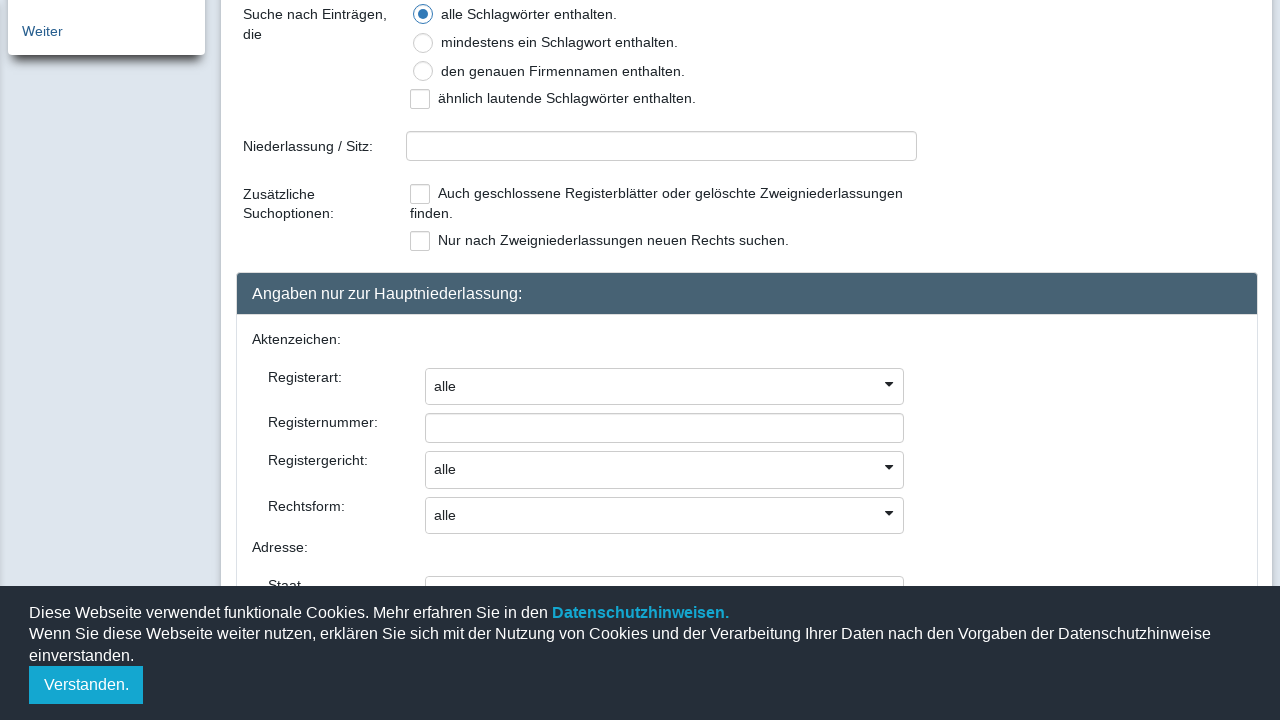

Submitted search form using JavaScript click on search button
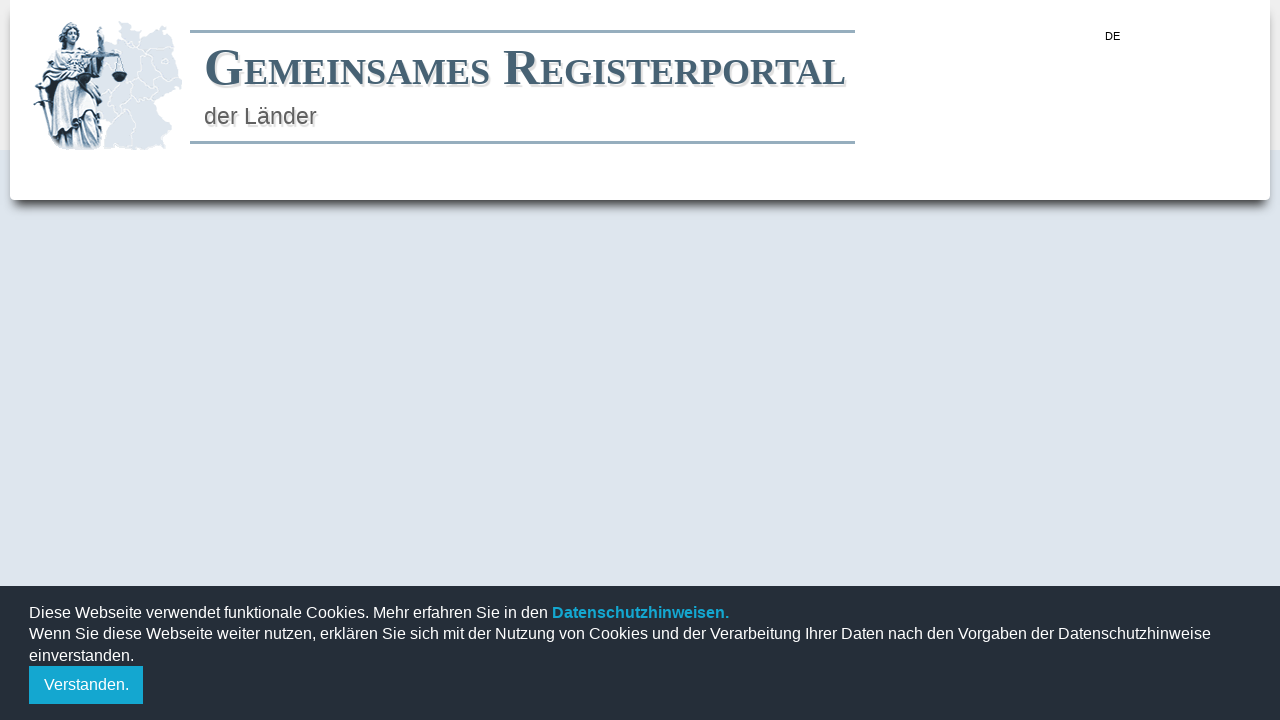

Search results table loaded successfully
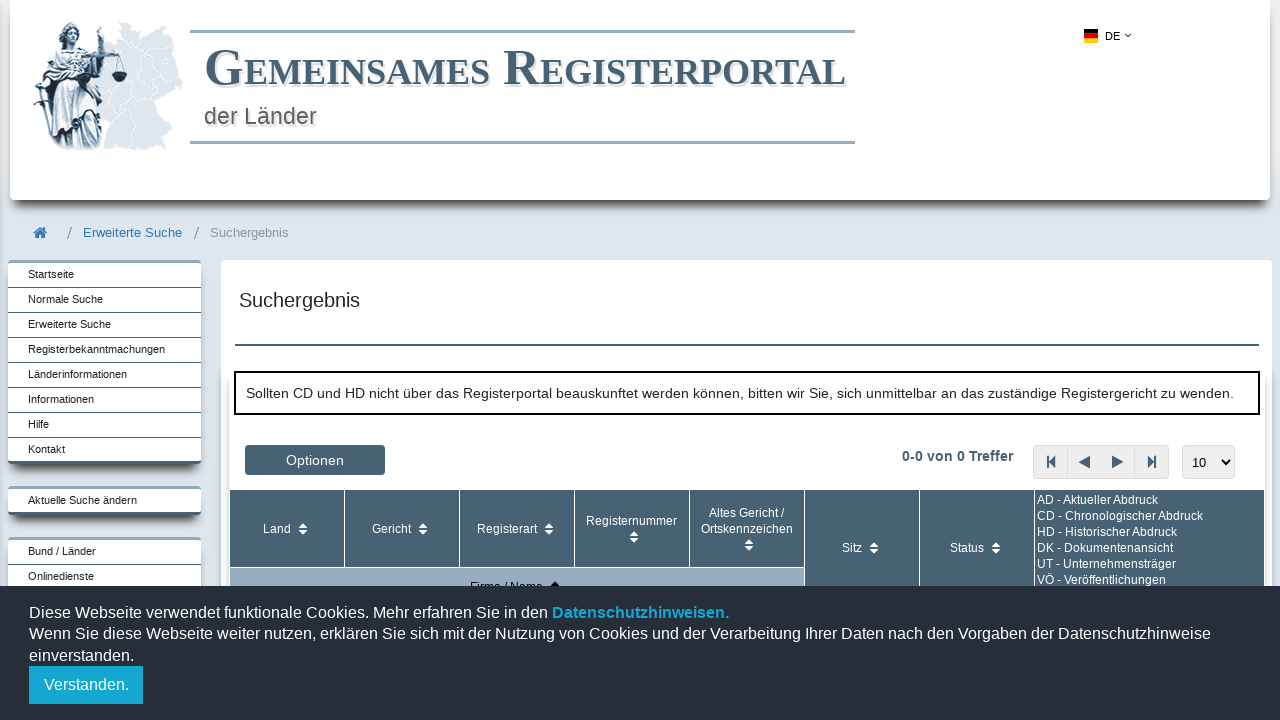

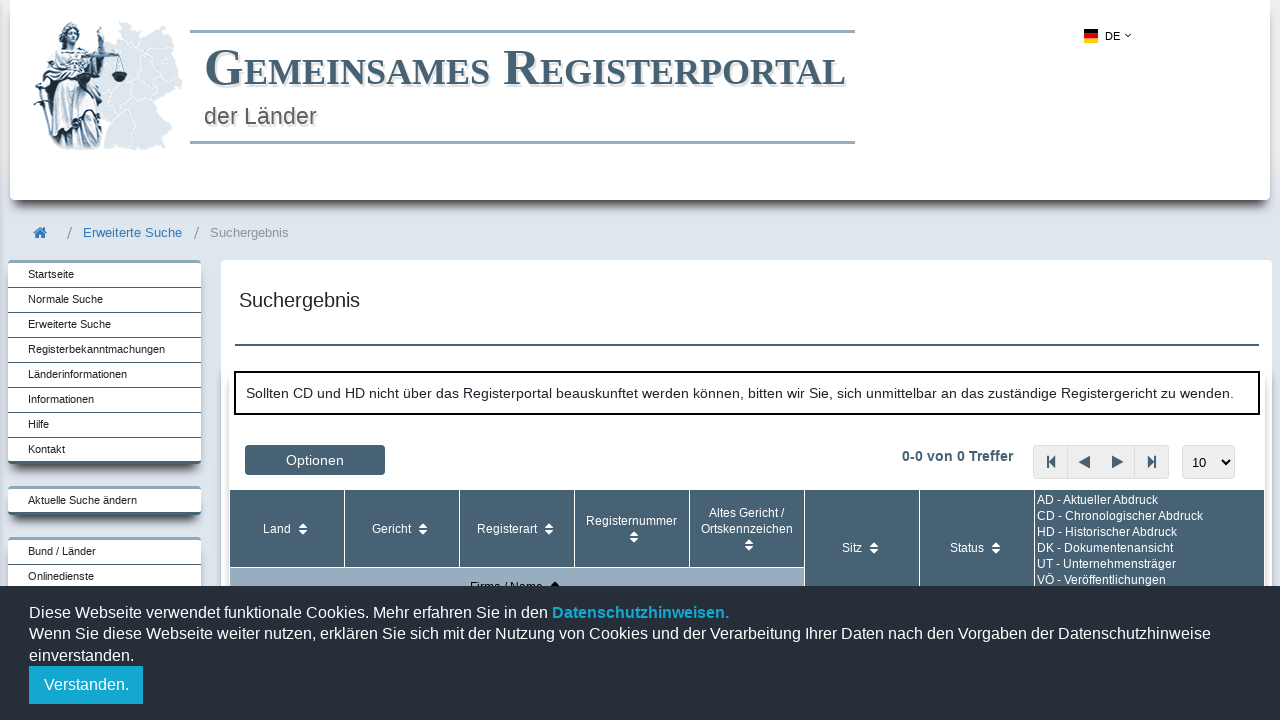